Tests keyboard key press functionality by sending space and left arrow keys to elements and verifying the displayed result text matches the expected key pressed.

Starting URL: http://the-internet.herokuapp.com/key_presses

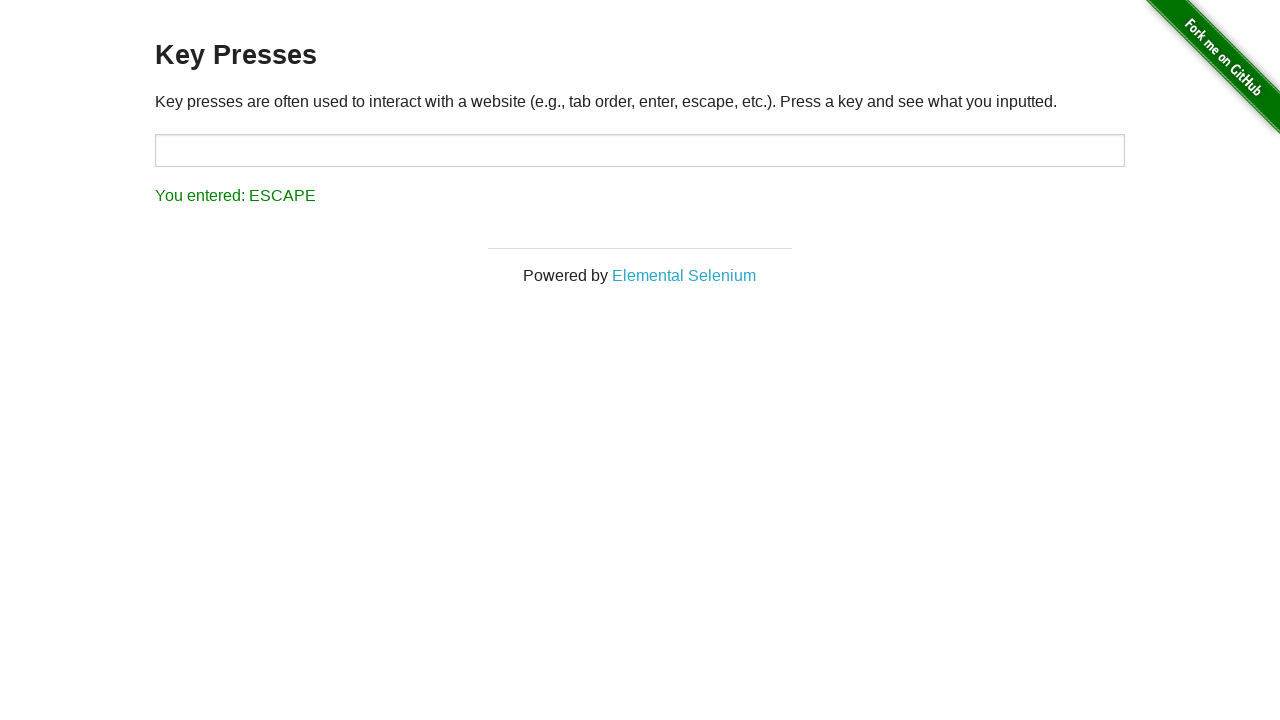

Pressed Space key on target element on #target
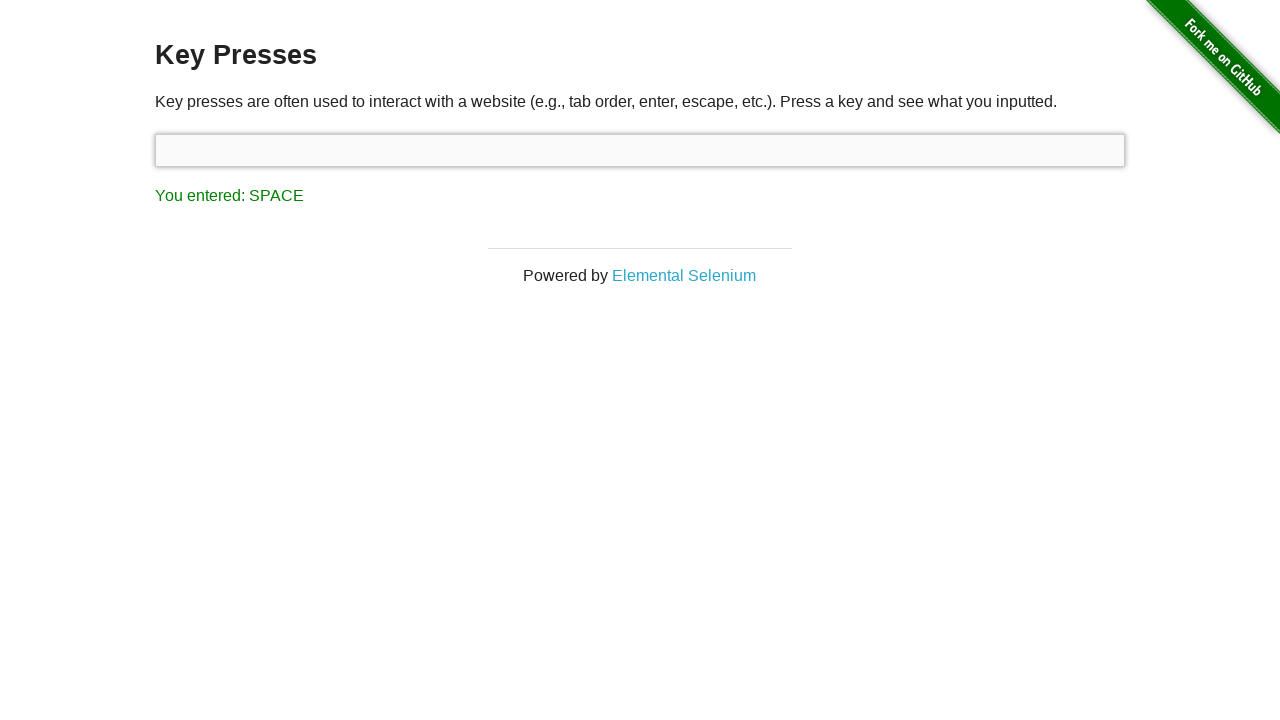

Result element loaded after Space key press
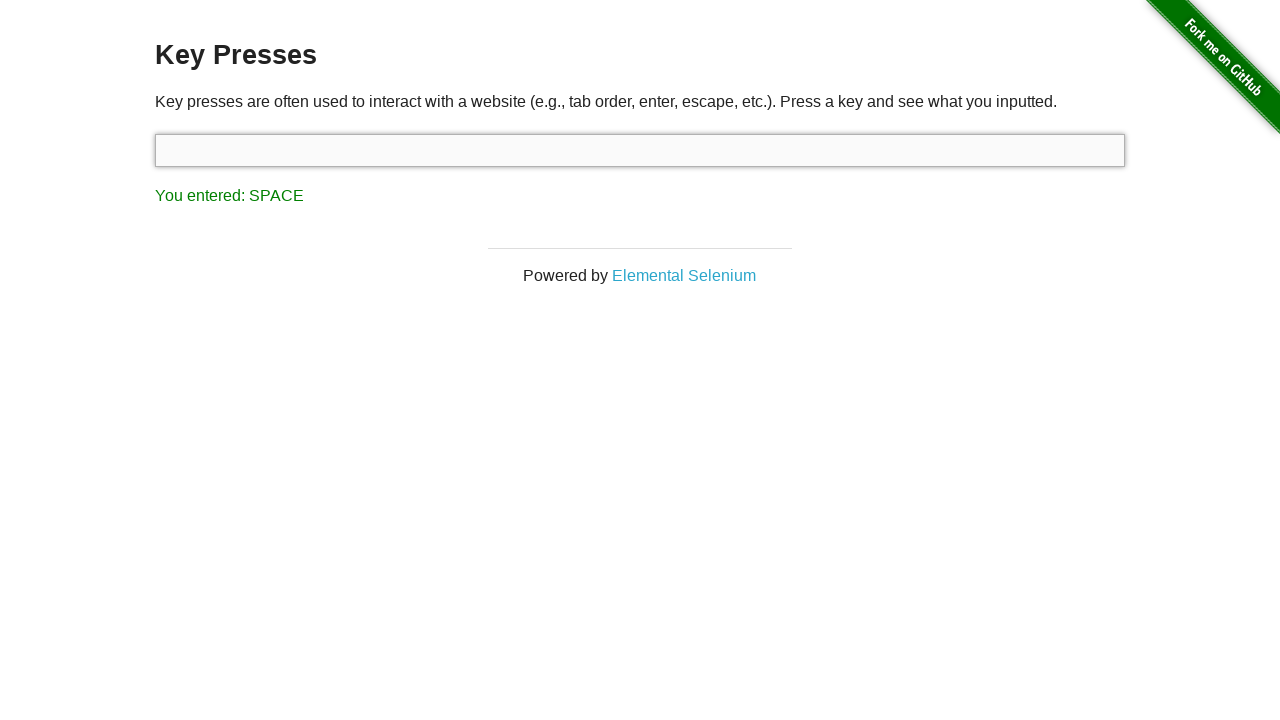

Retrieved result text content
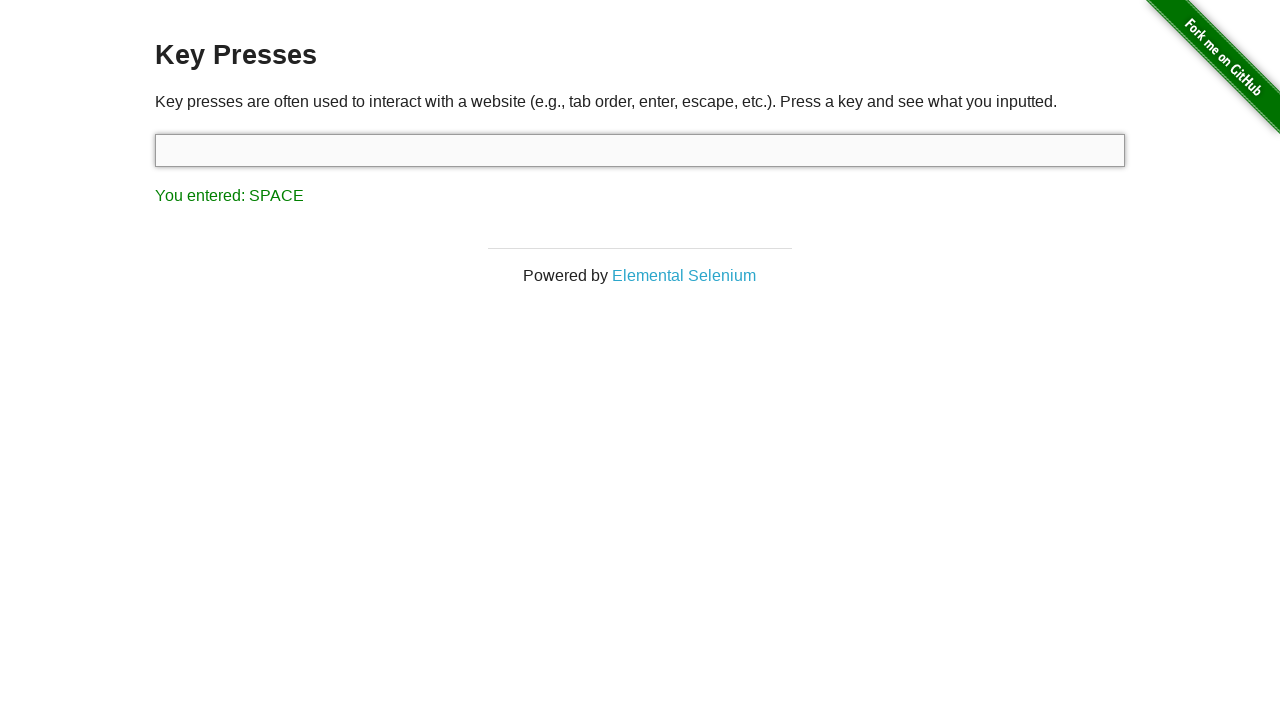

Verified result text matches 'You entered: SPACE'
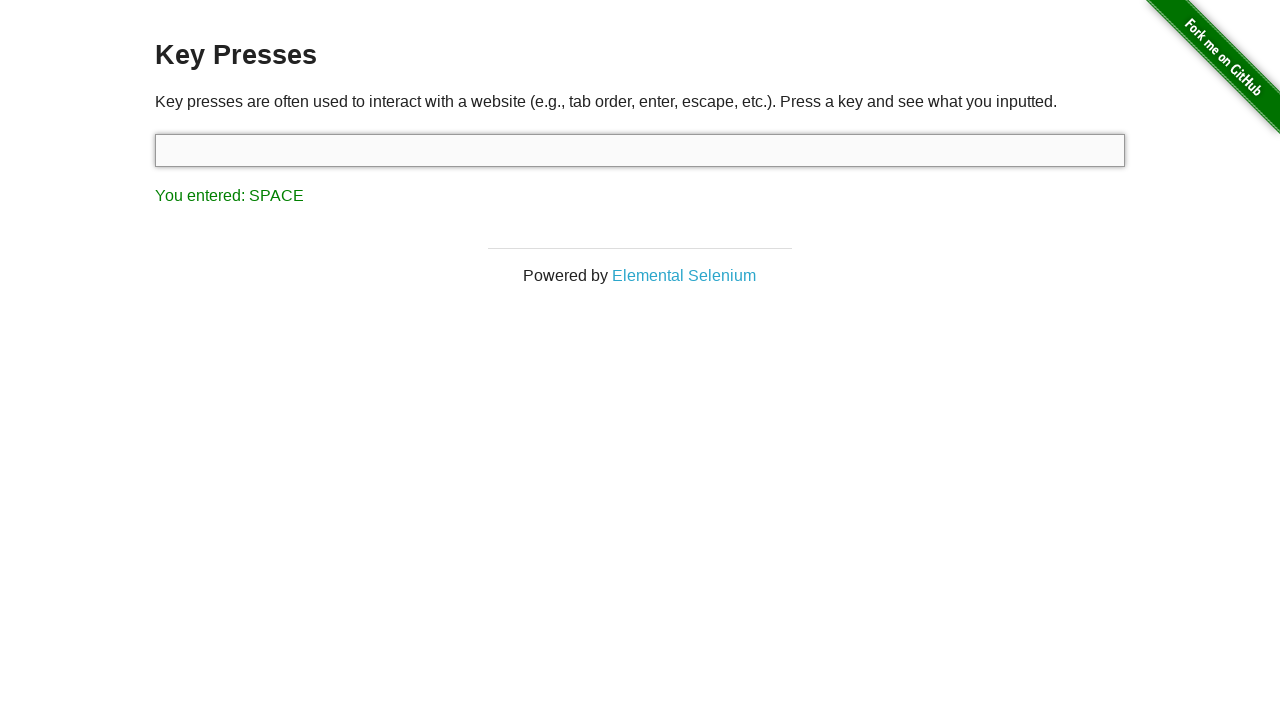

Pressed Left Arrow key on focused element
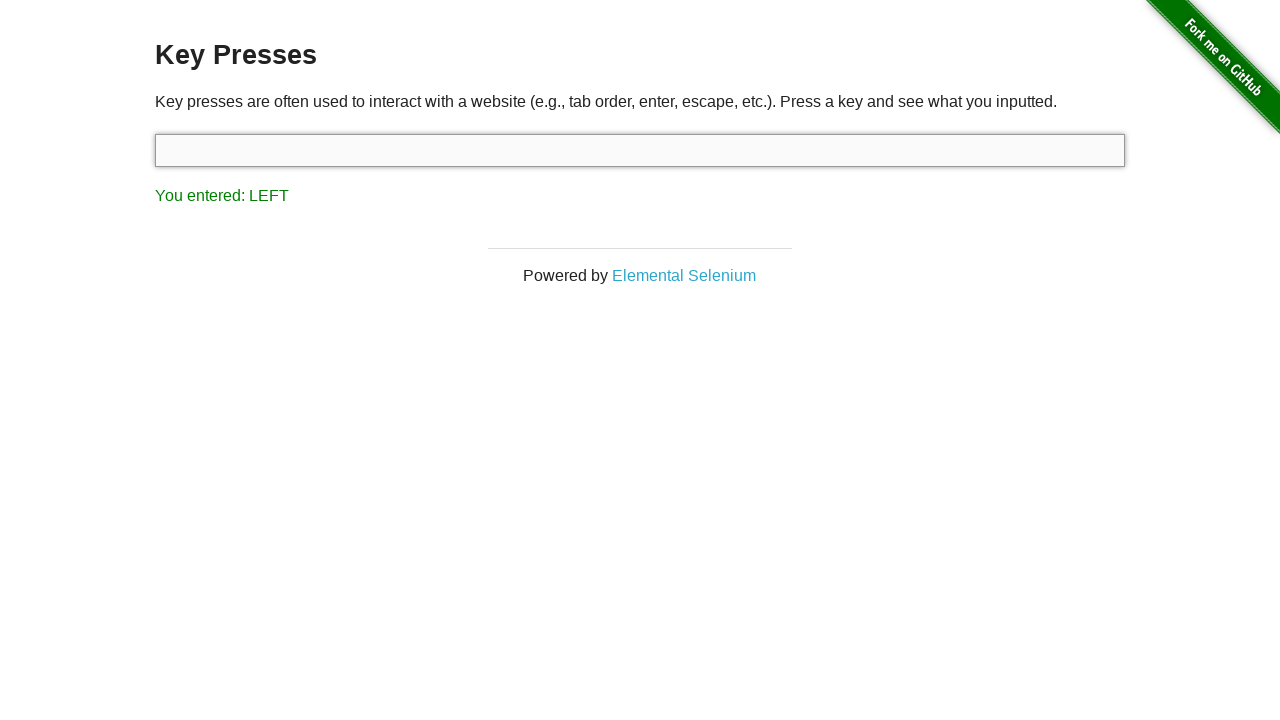

Retrieved result text content after Left Arrow key press
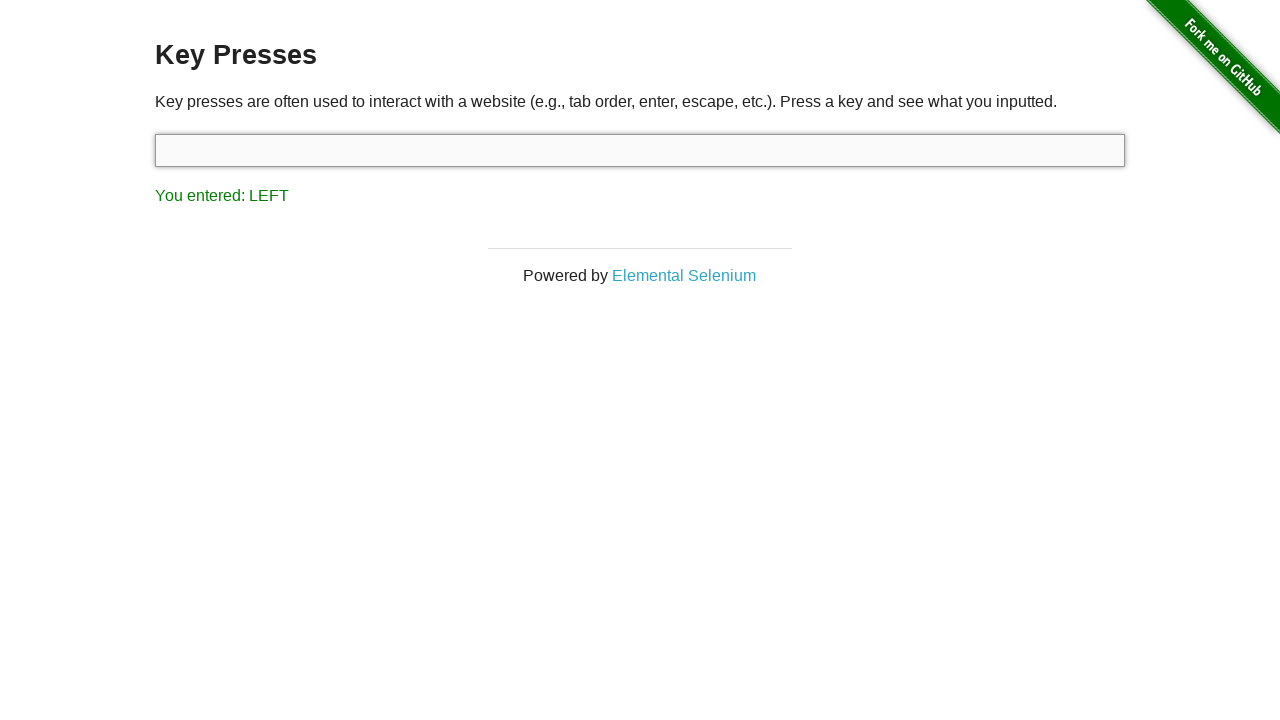

Verified result text matches 'You entered: LEFT'
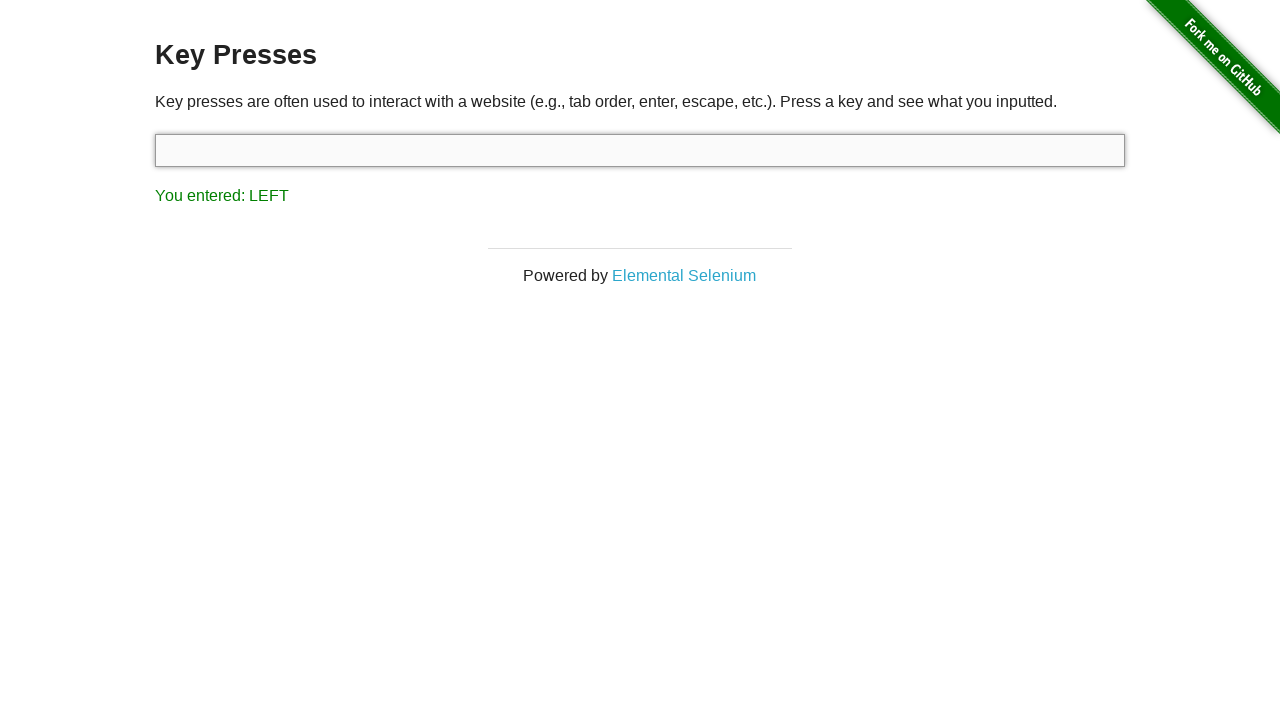

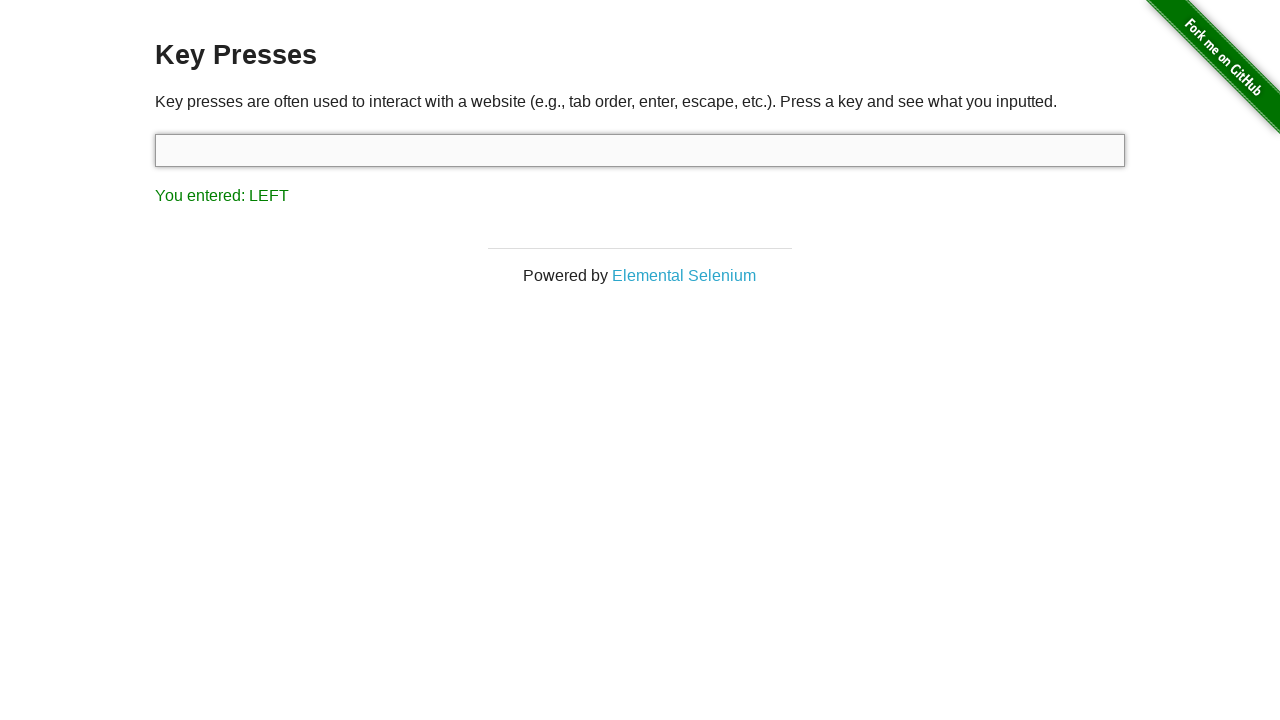